Tests voter information page by clicking on filter buttons (PR and UEL)

Starting URL: http://ee461l-election-essentials.appspot.com/voterinformation.html

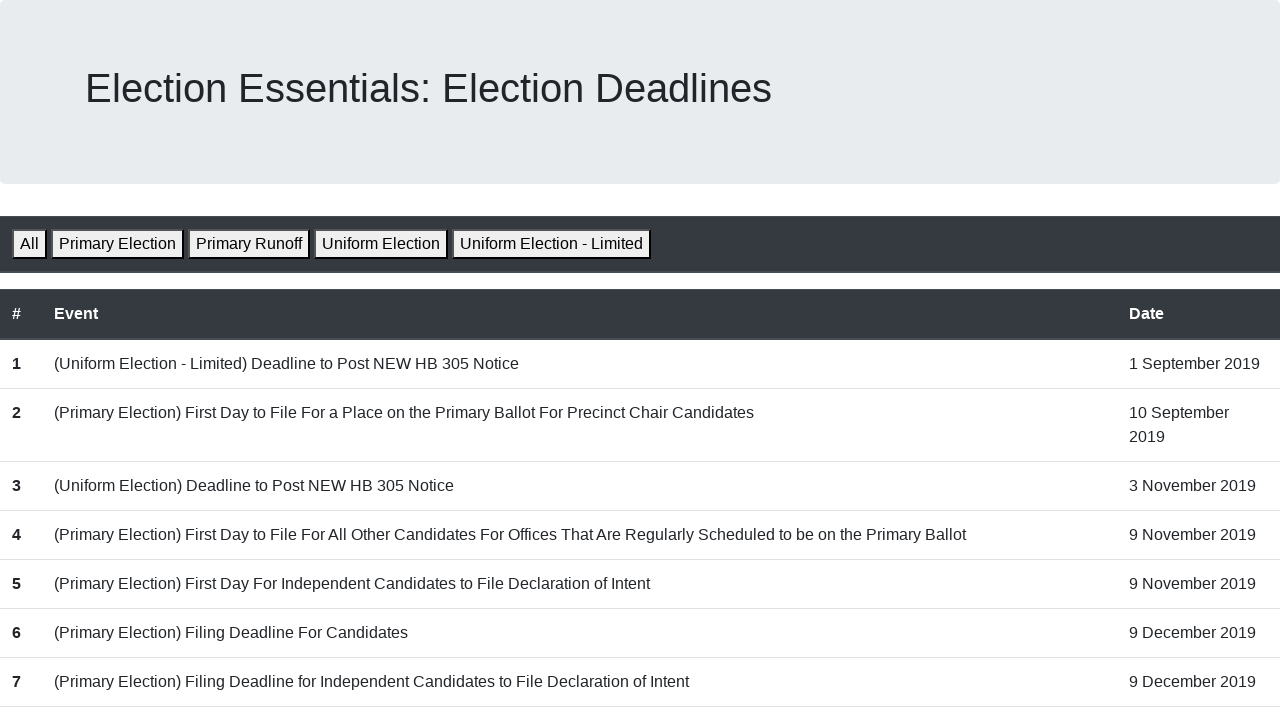

Clicked PR filter button at (249, 244) on #PR
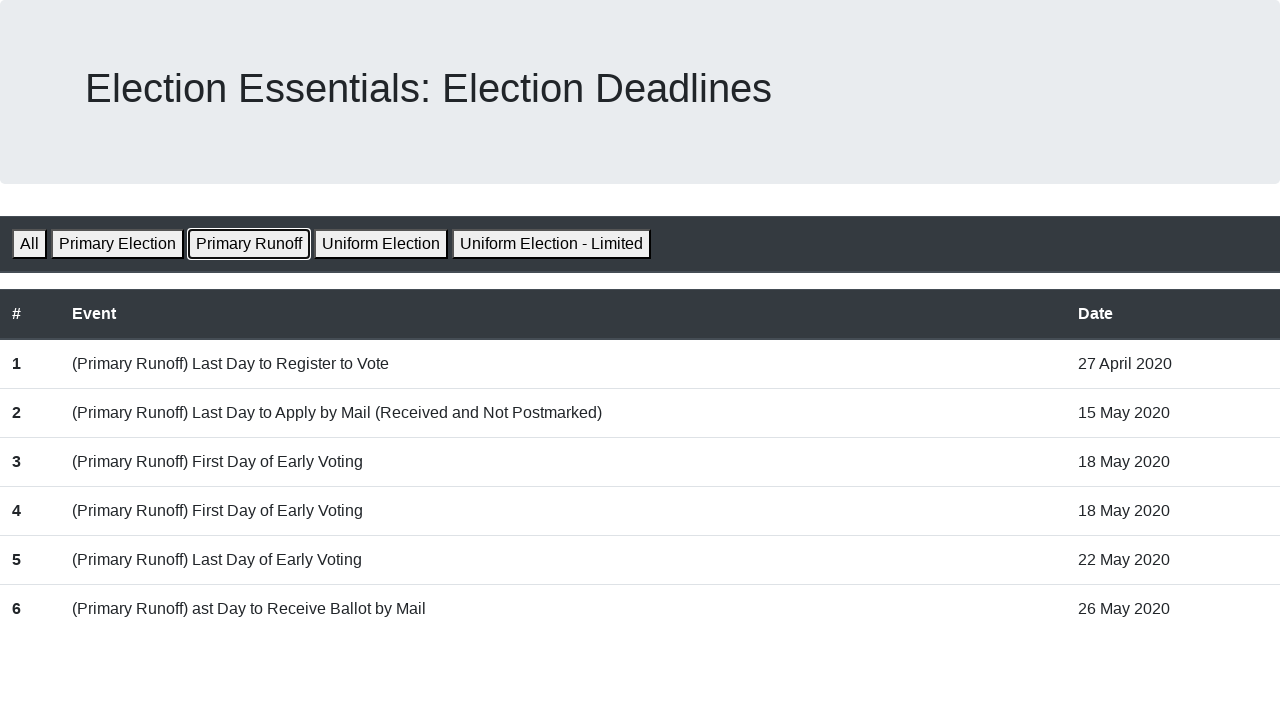

Waited 1 second for page update
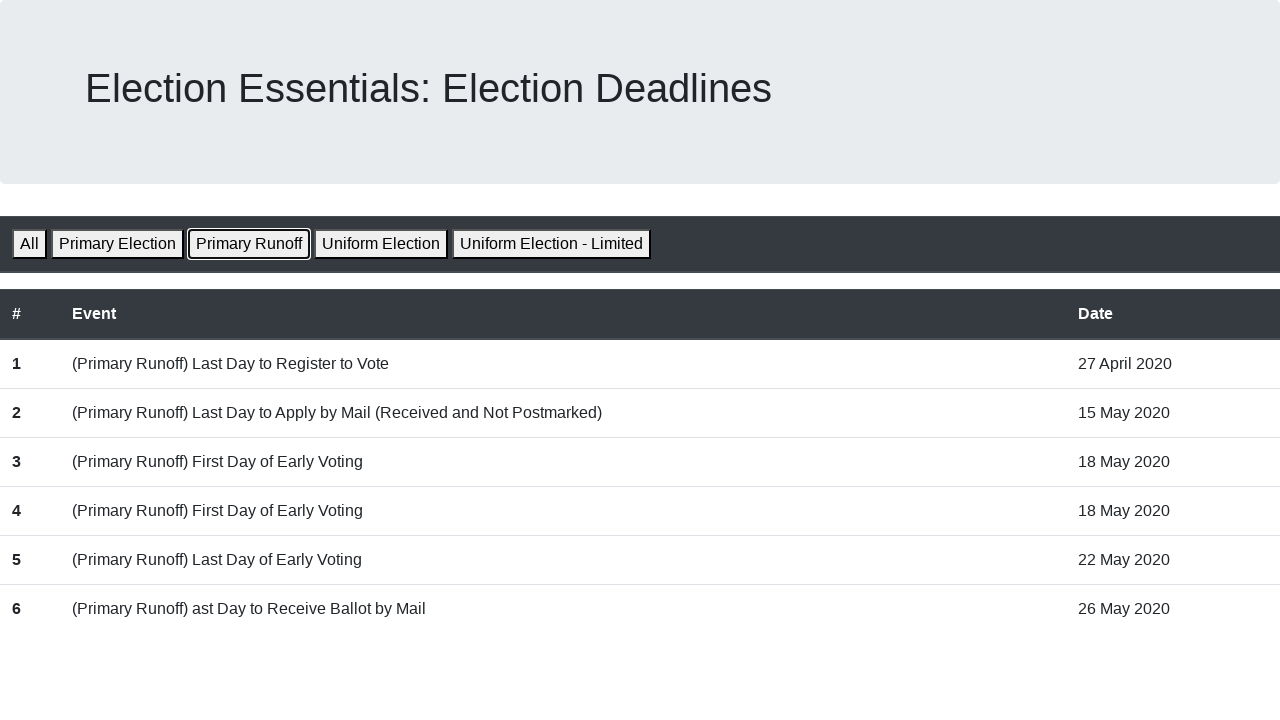

Clicked UEL filter button at (552, 244) on #UEL
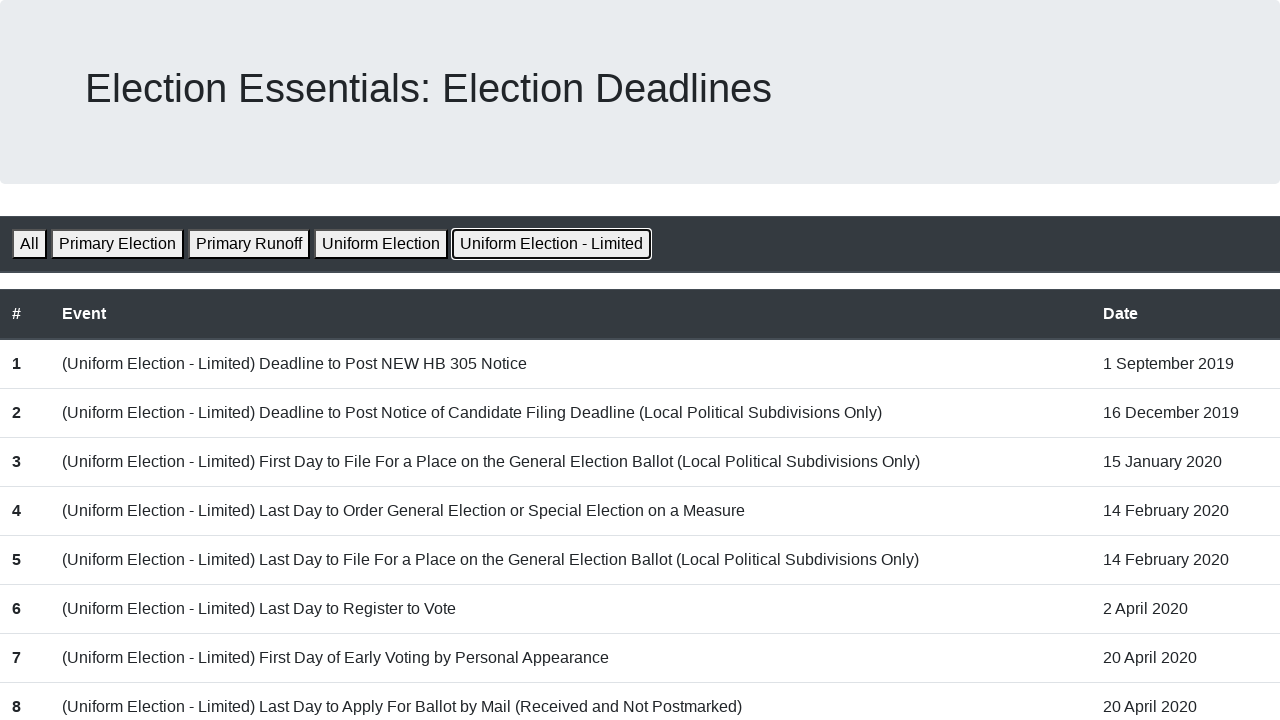

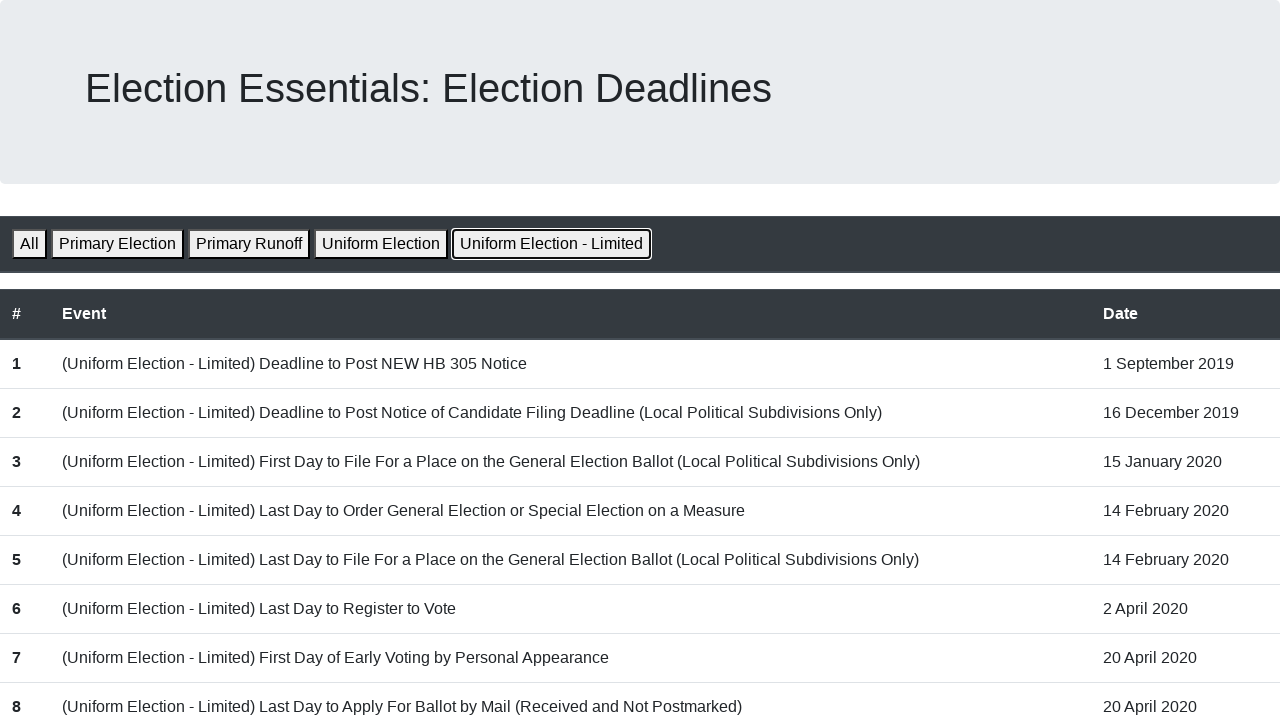